Tests browser navigation commands by navigating between two pages, using back/forward buttons, and refreshing the page

Starting URL: https://demo.nopcommerce.com/

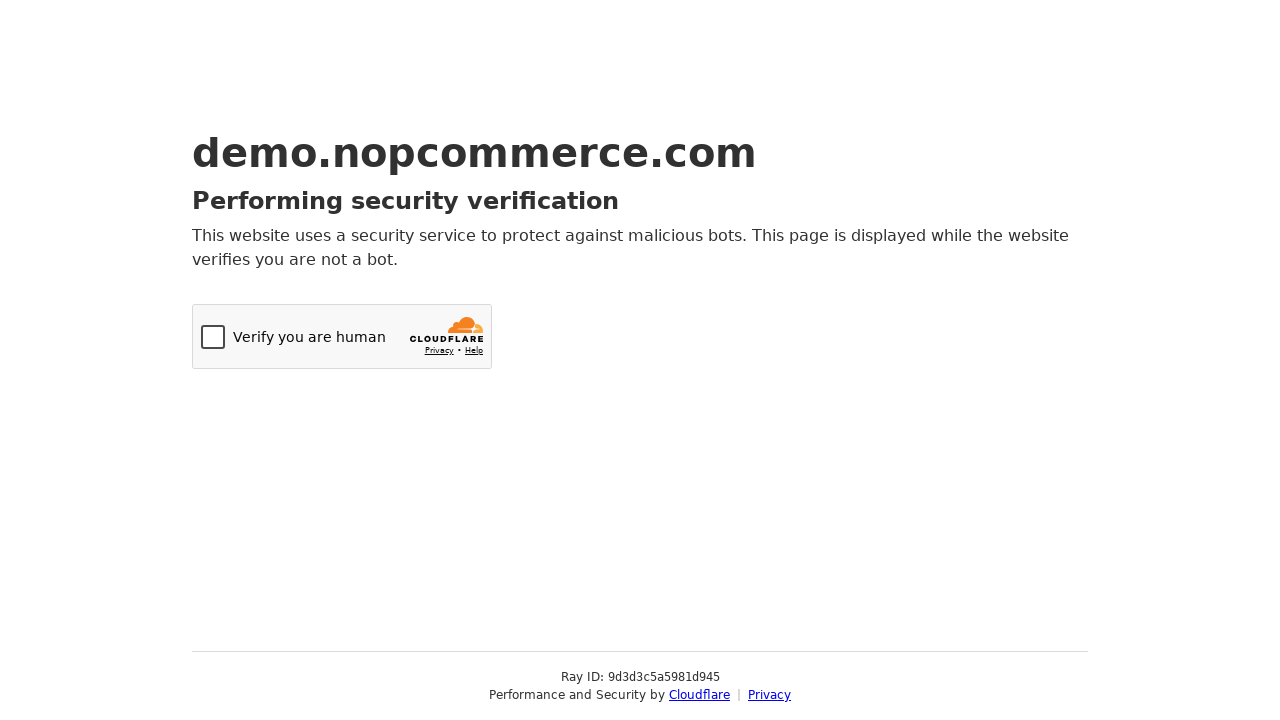

Navigated to OrangeHRM login page
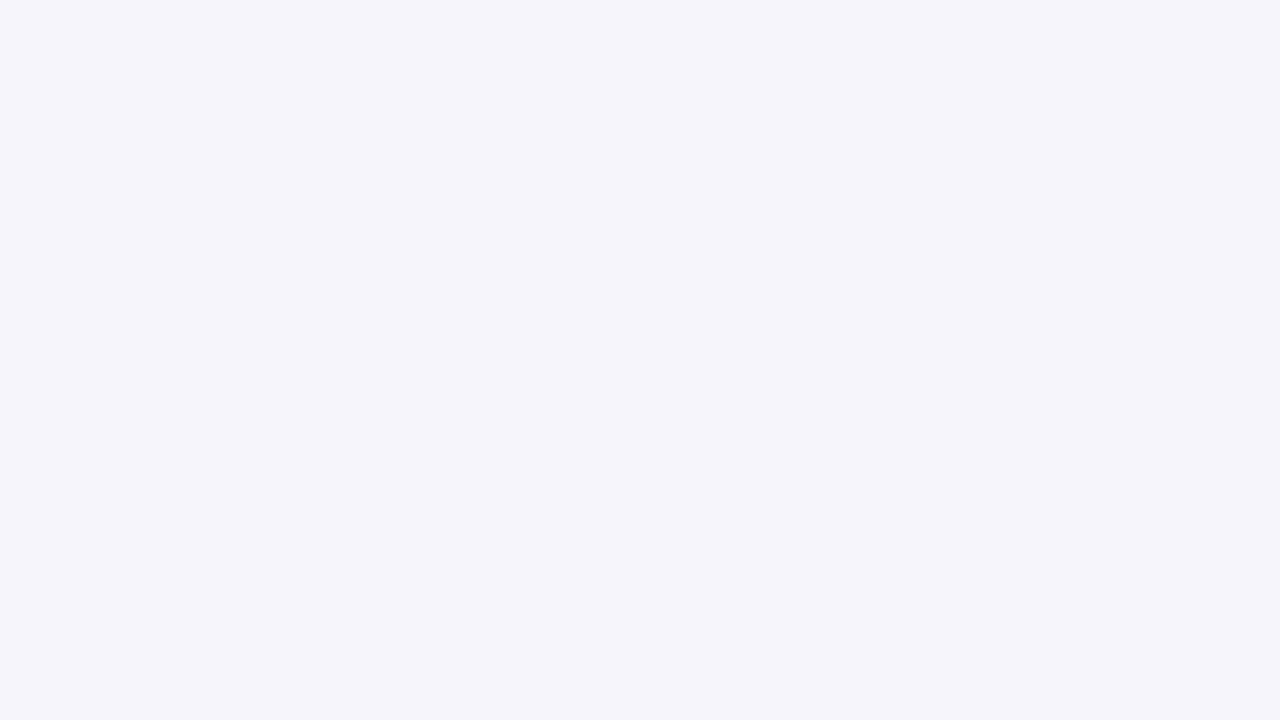

Clicked back button to return to previous page
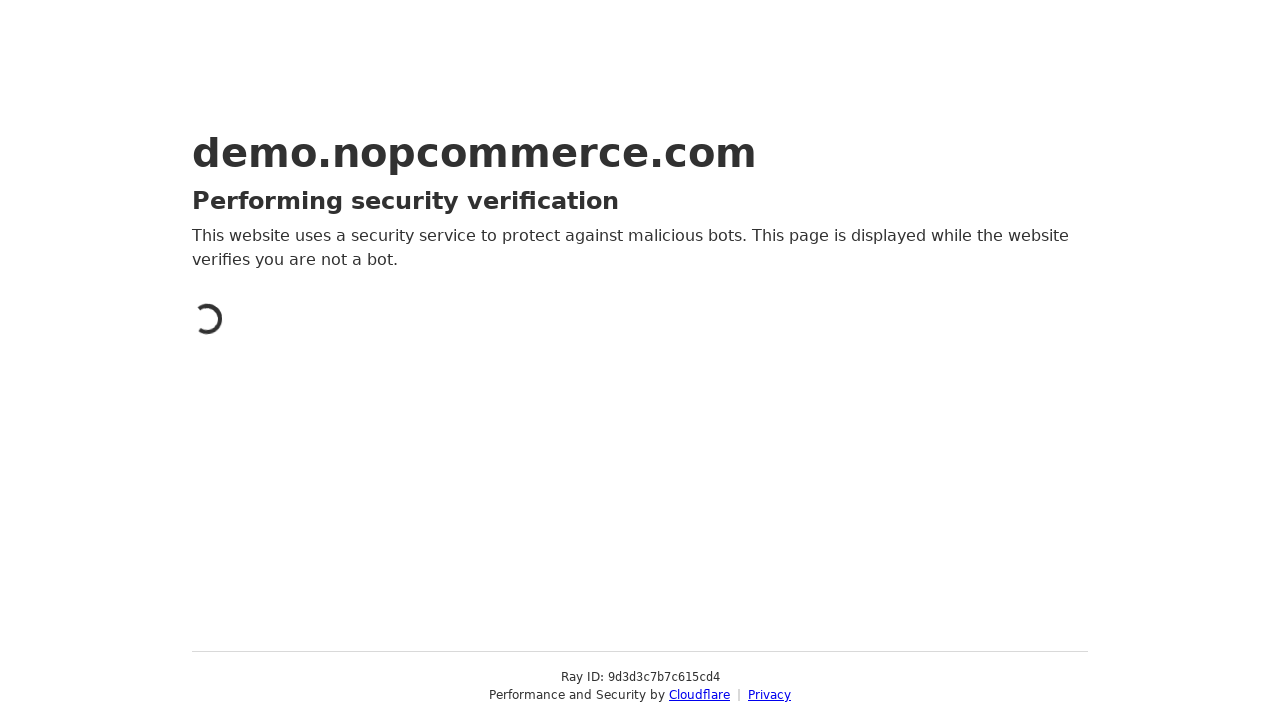

Clicked forward button to navigate to next page
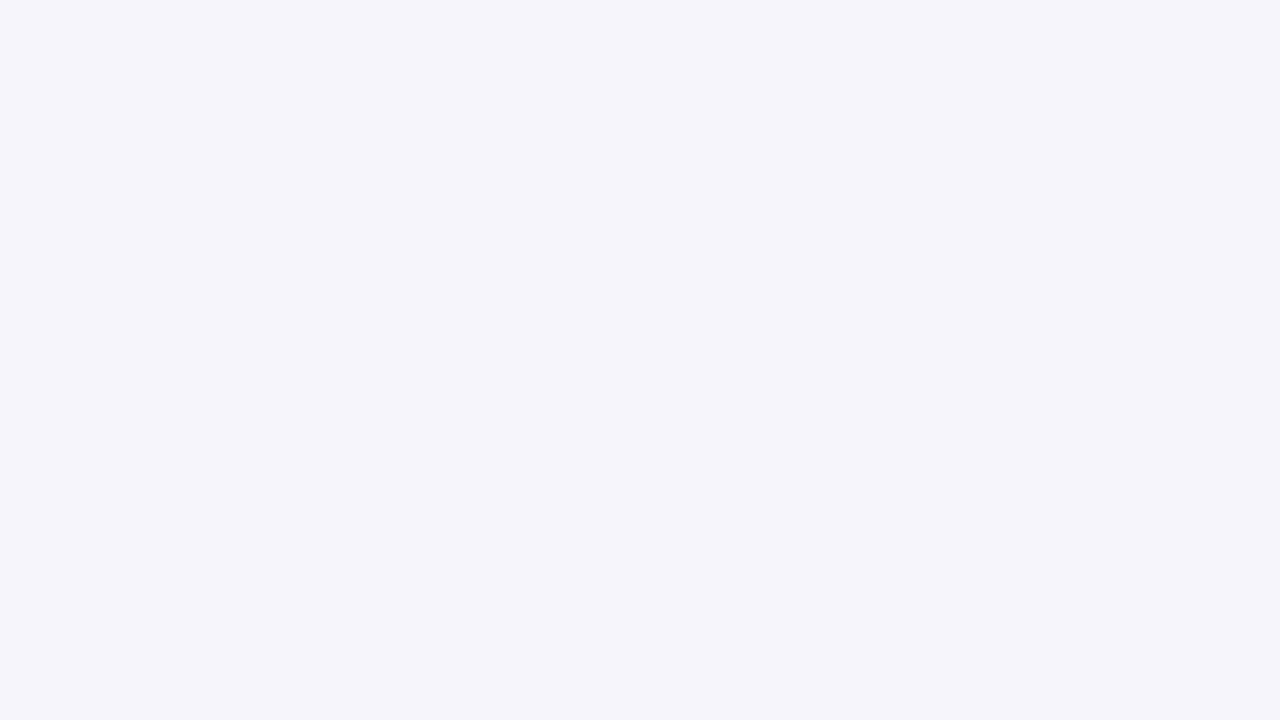

Refreshed the current page
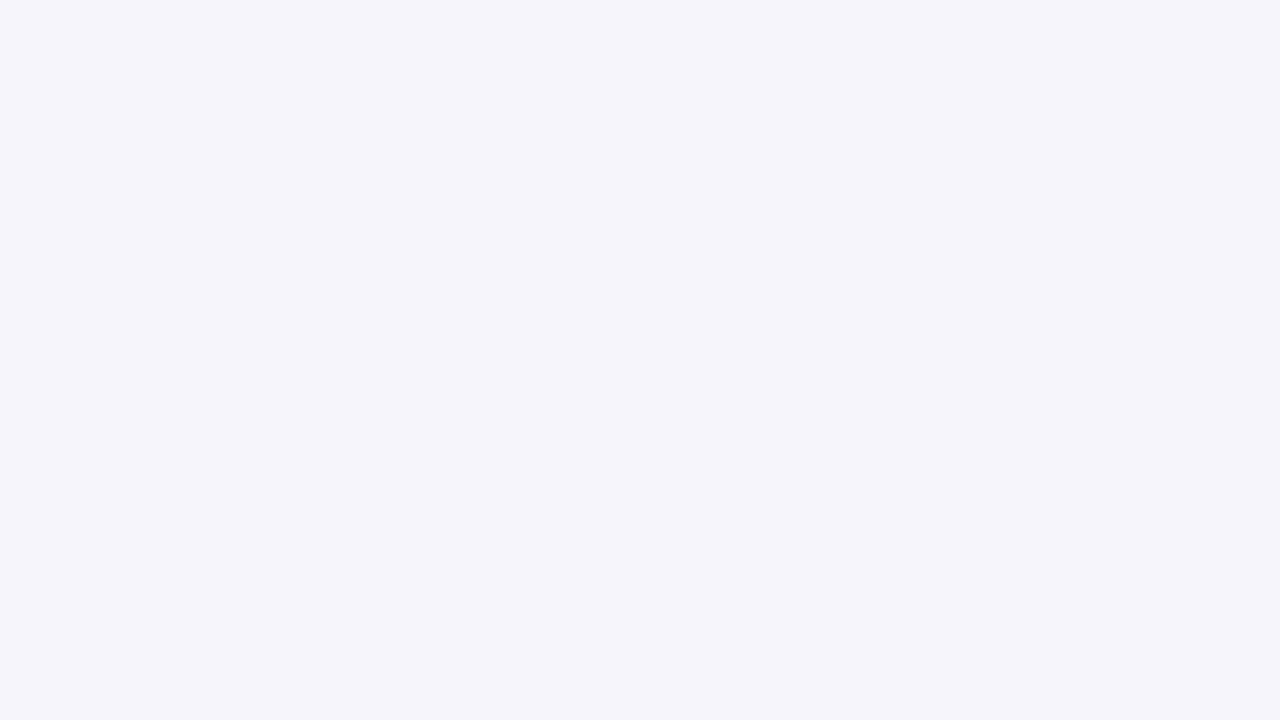

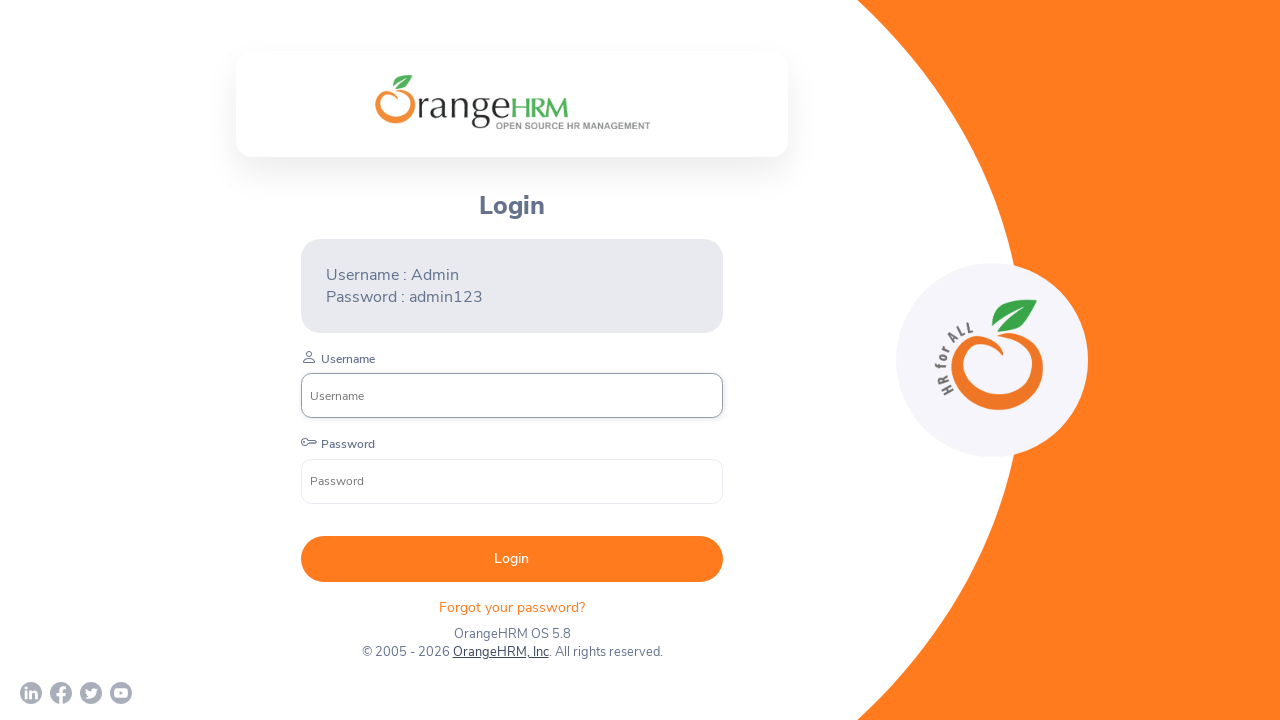